Tests handling of JavaScript alert dialogs by clicking a button that triggers an alert and accepting it

Starting URL: https://the-internet.herokuapp.com/javascript_alerts

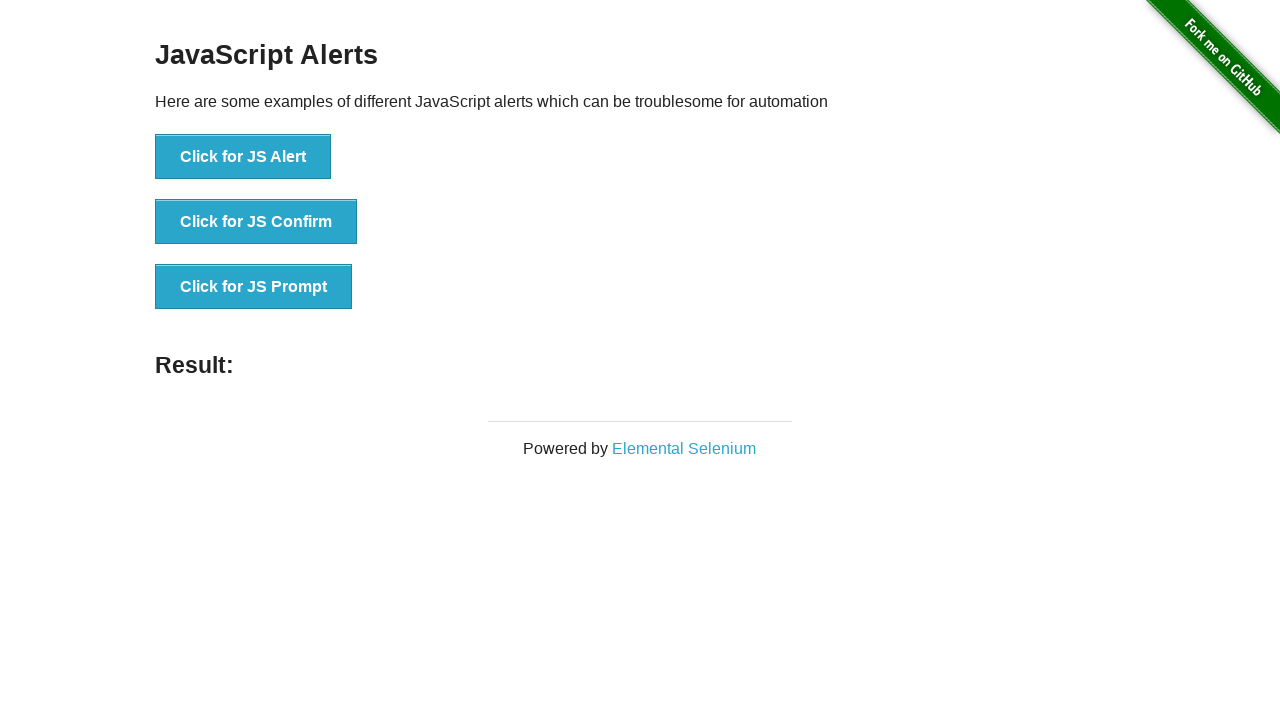

Accepted the JavaScript alert dialog
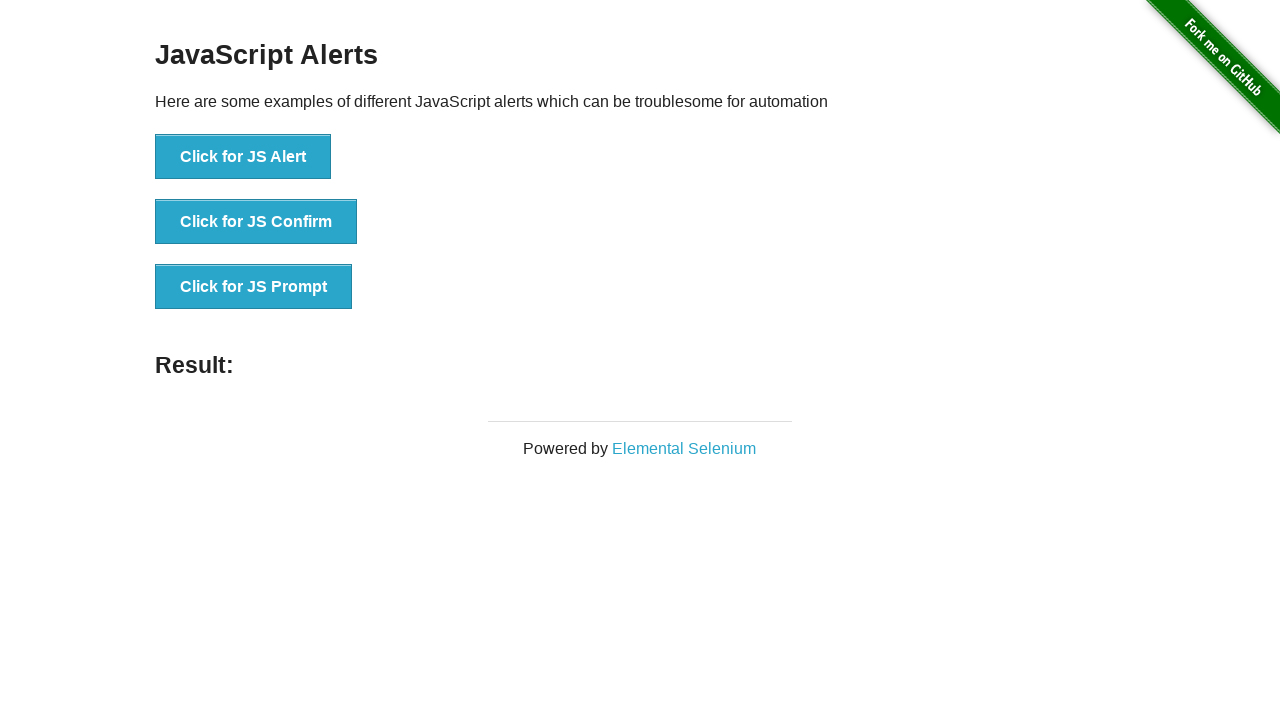

Clicked button to trigger JavaScript alert at (243, 157) on xpath=//button[text()='Click for JS Alert']
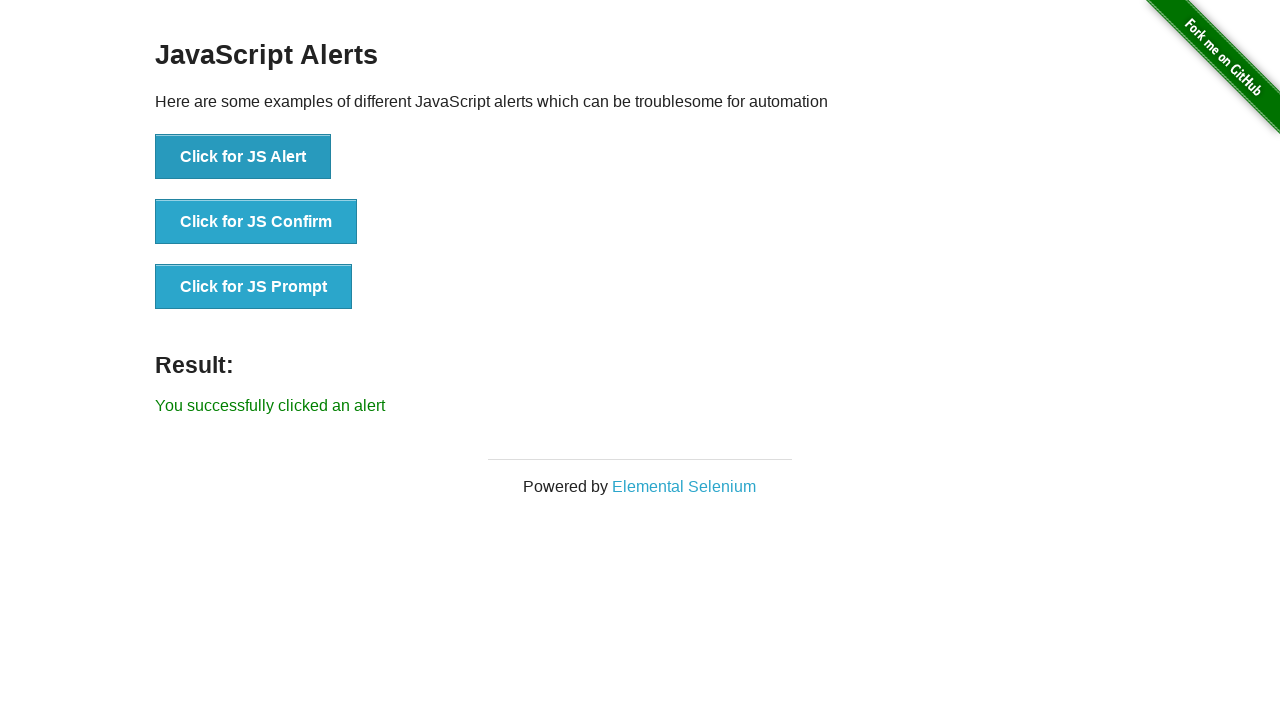

Alert result element appeared on page
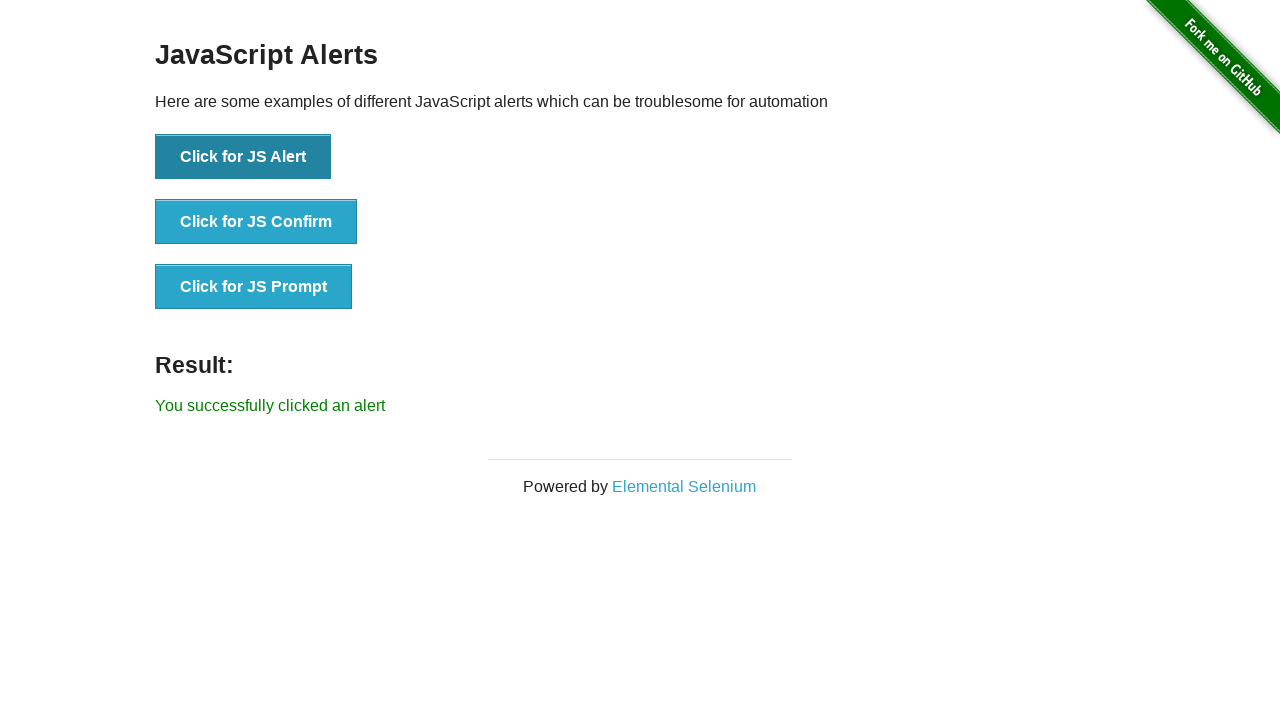

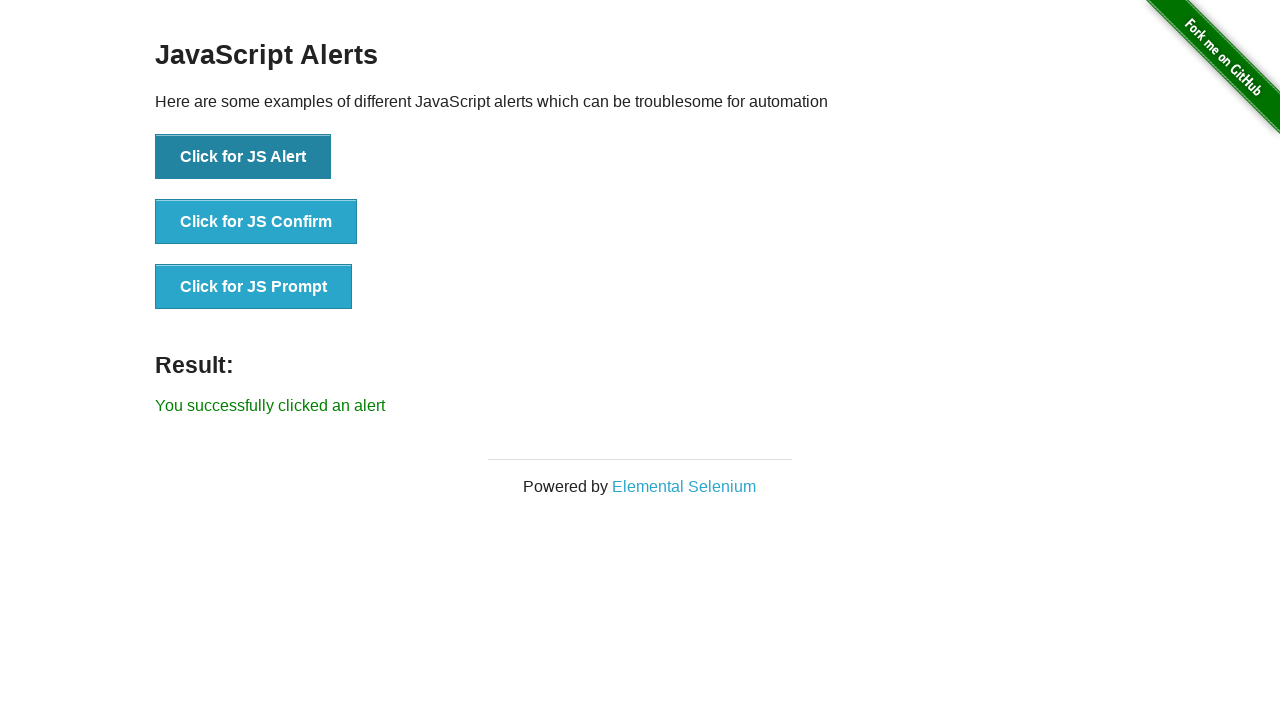